Verifies that the homepage URL is correct after navigation

Starting URL: https://urbanladder.com/

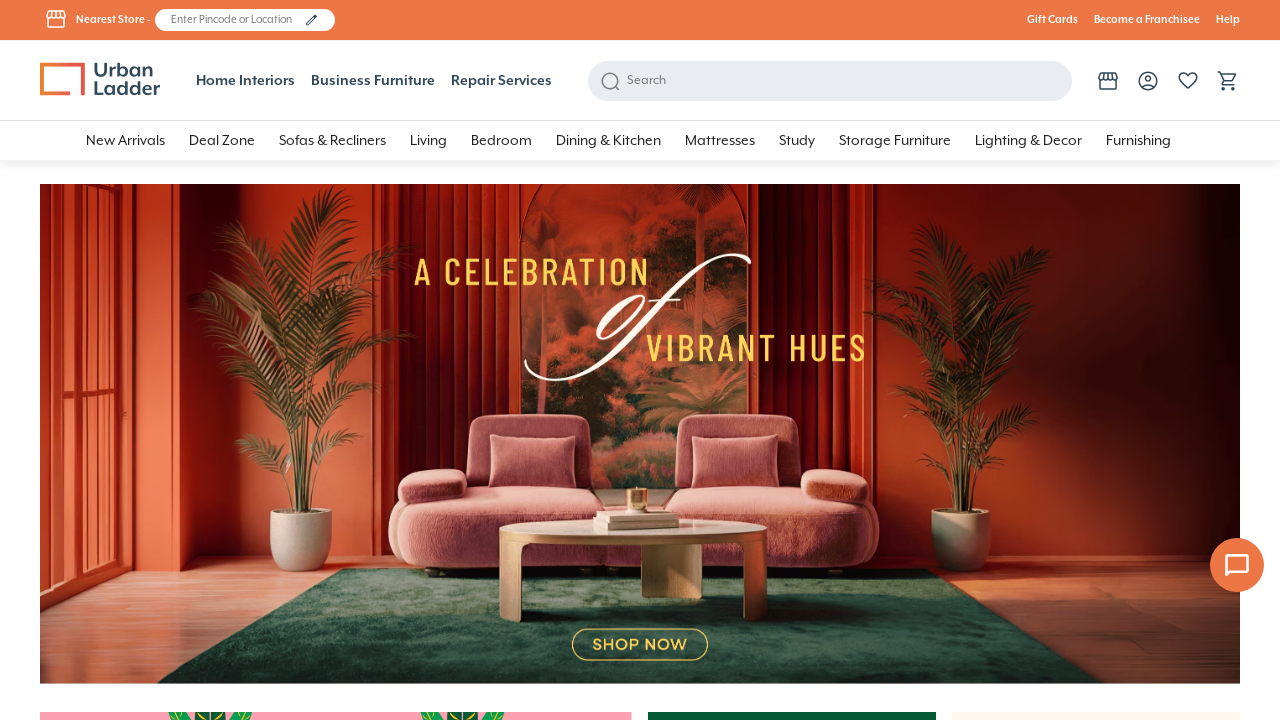

Verified that homepage URL is https://www.urbanladder.com/
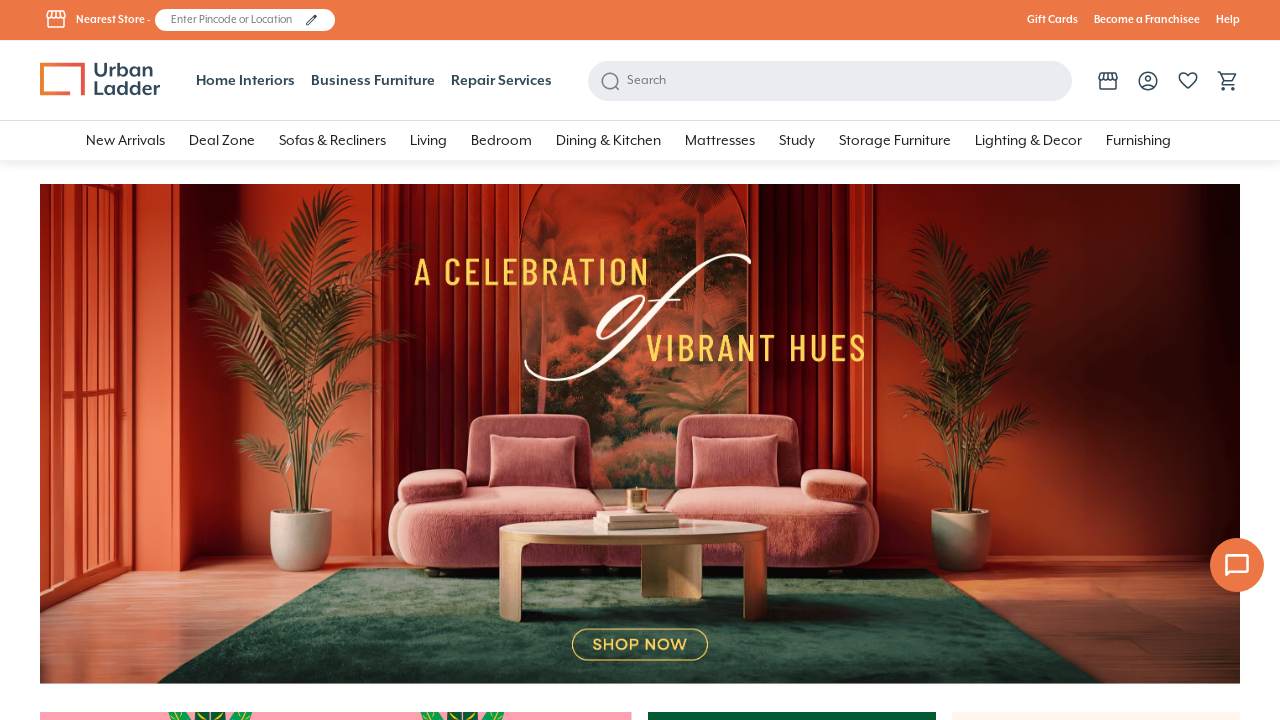

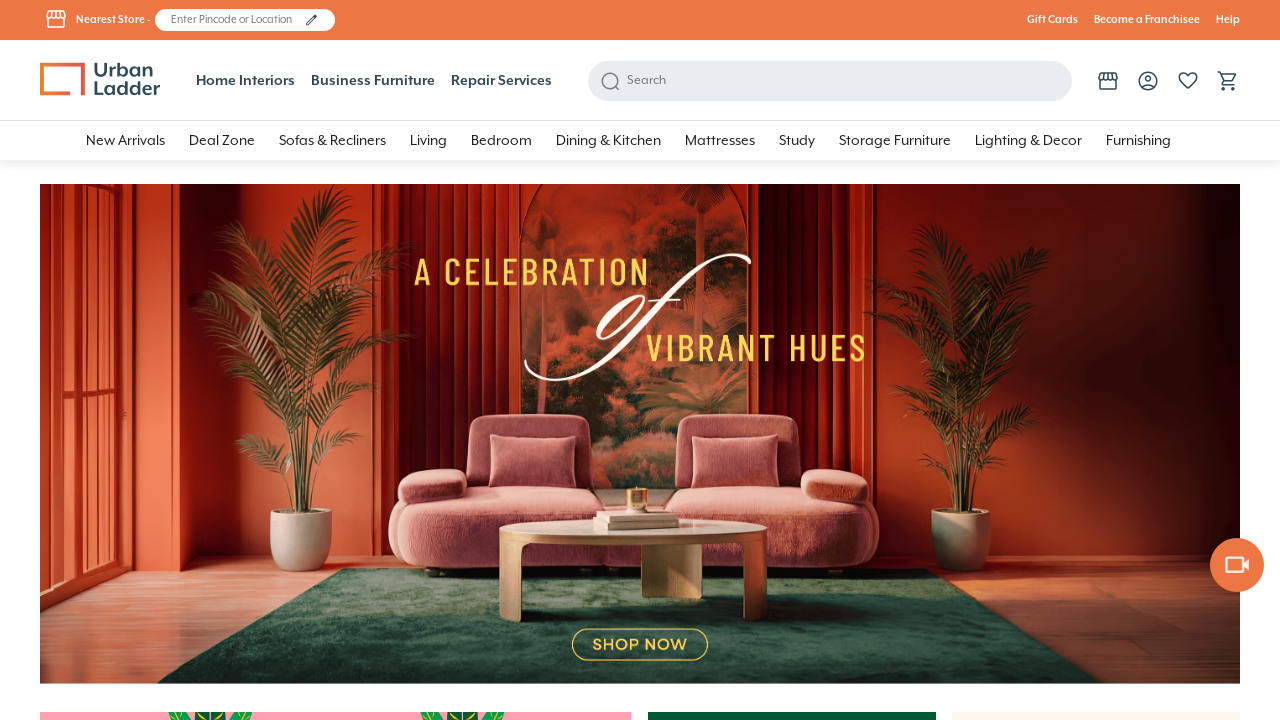